Navigates to the nopCommerce demo site and verifies that links are present on the page

Starting URL: https://demo.nopcommerce.com/

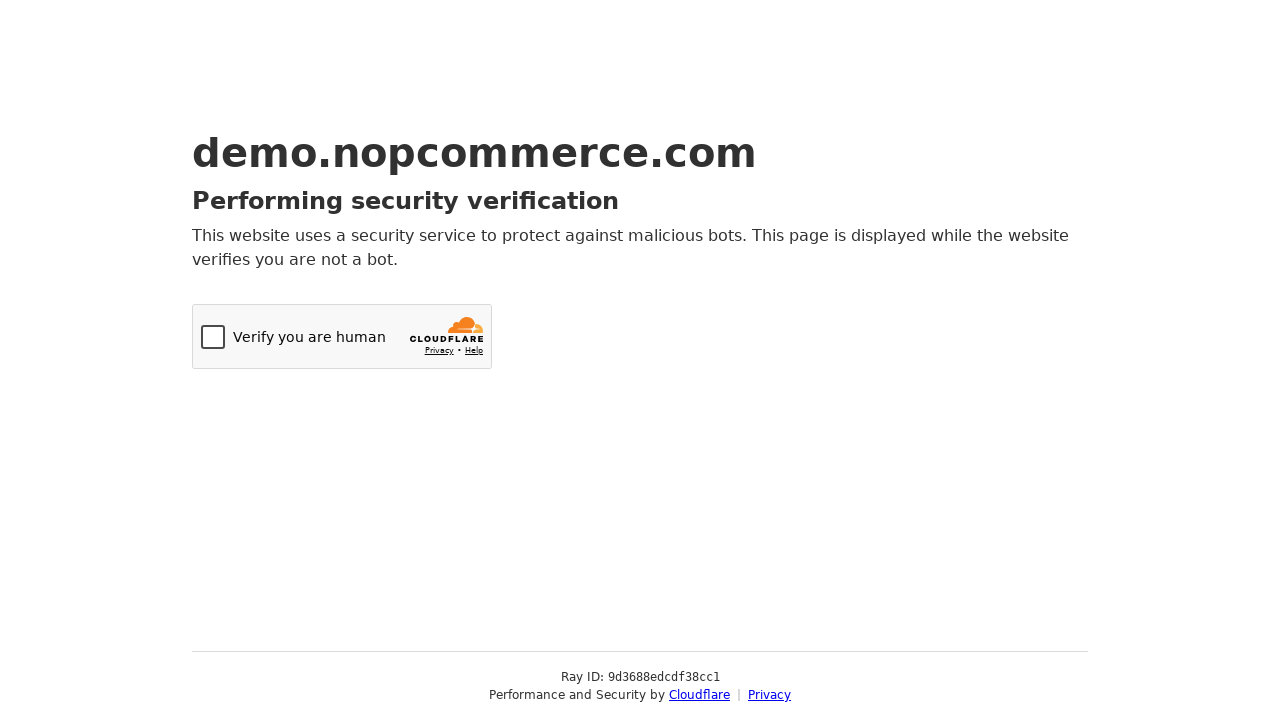

Navigated to nopCommerce demo site at https://demo.nopcommerce.com/
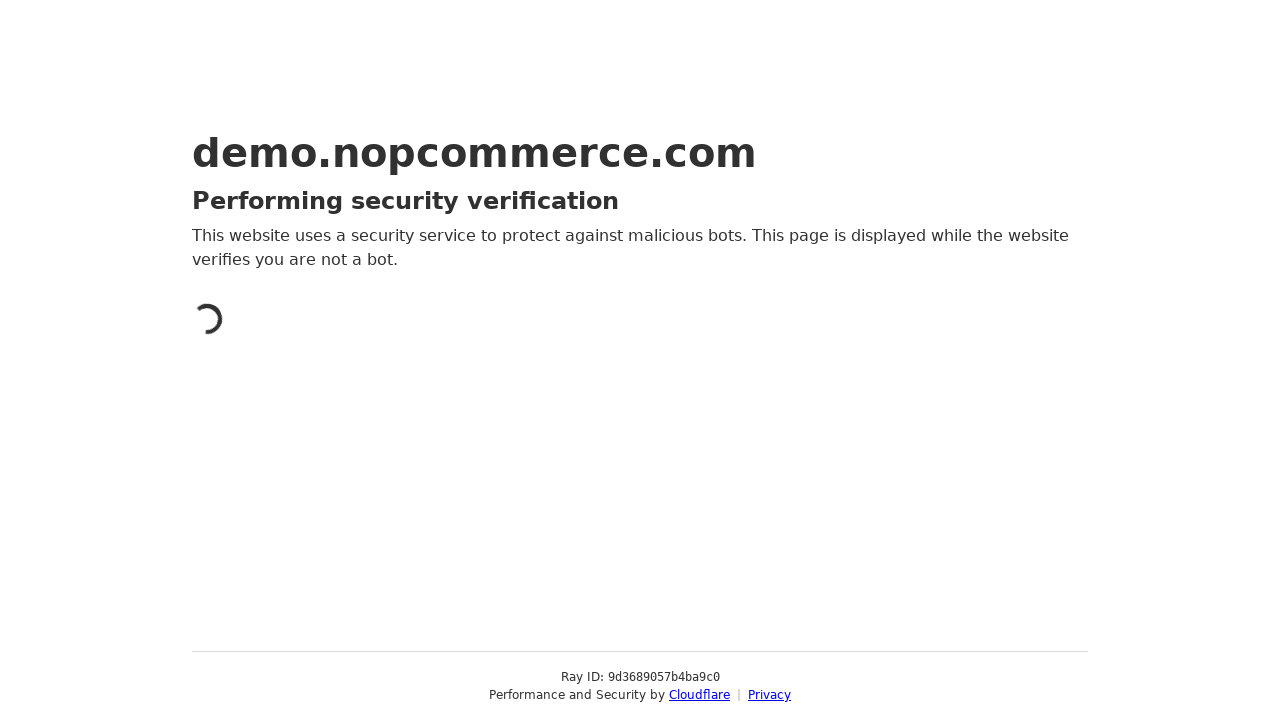

Page loaded and links are present on the page
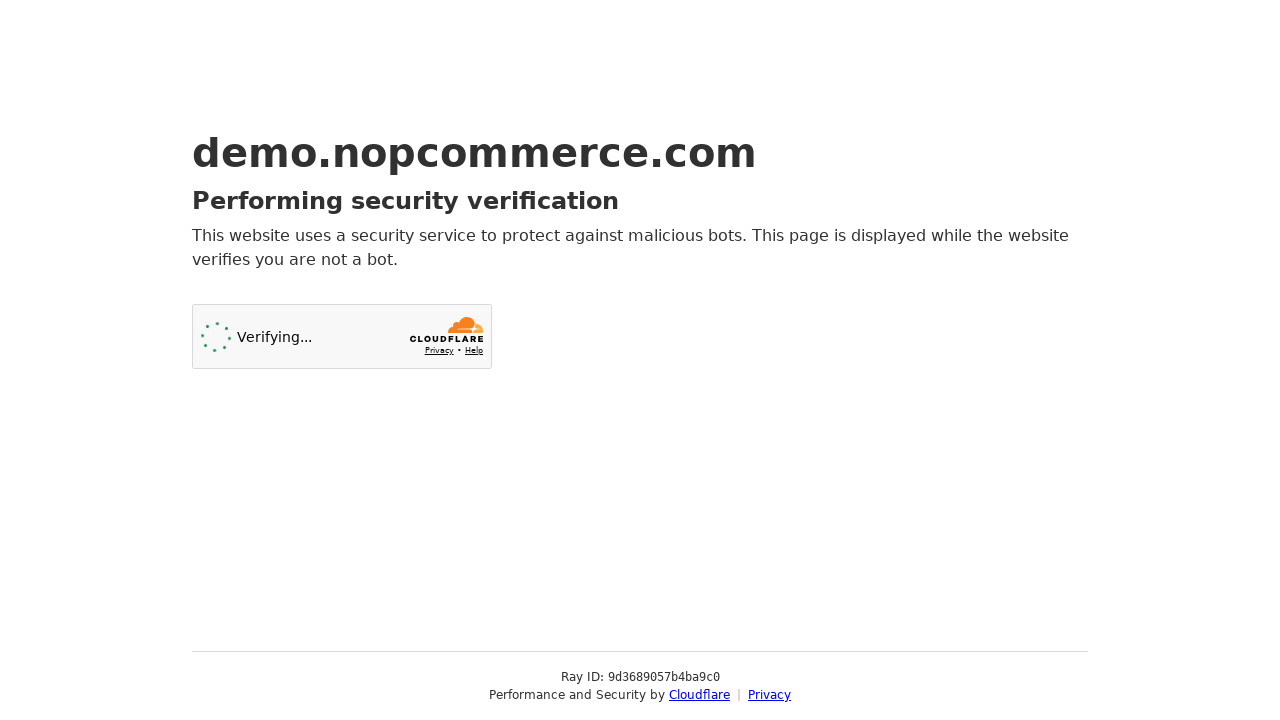

Verified that 2 links are present on the page
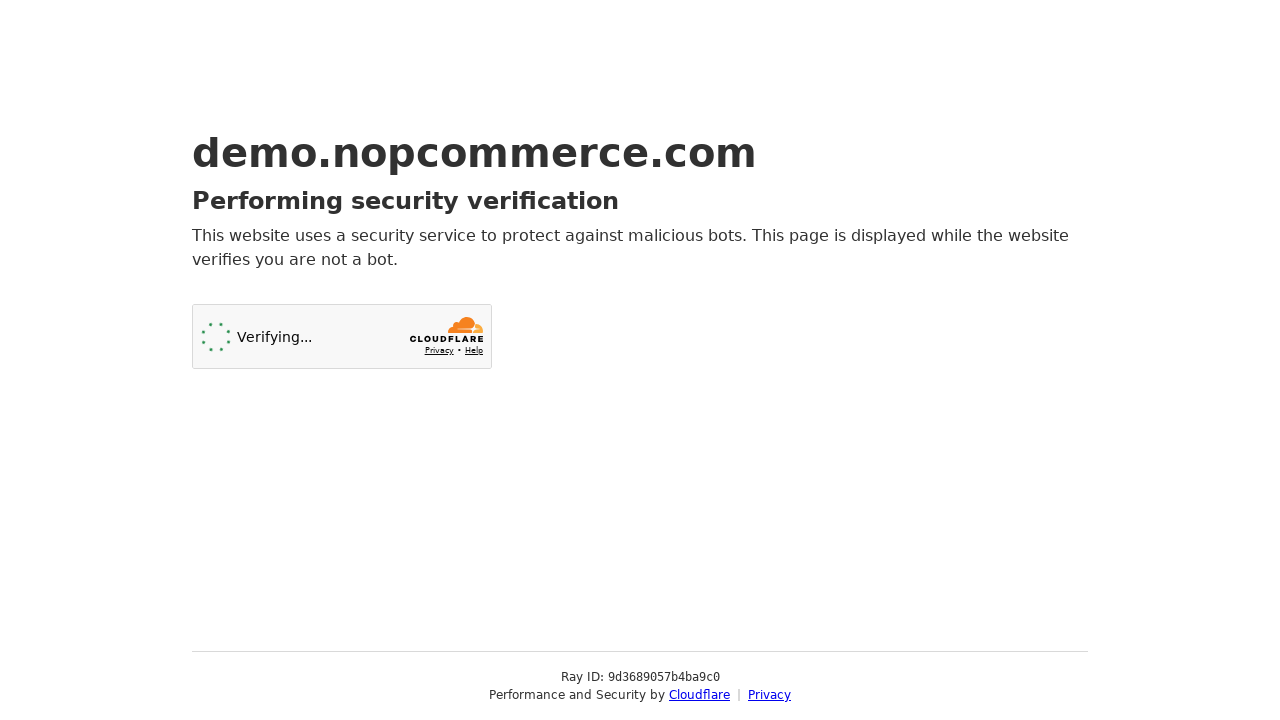

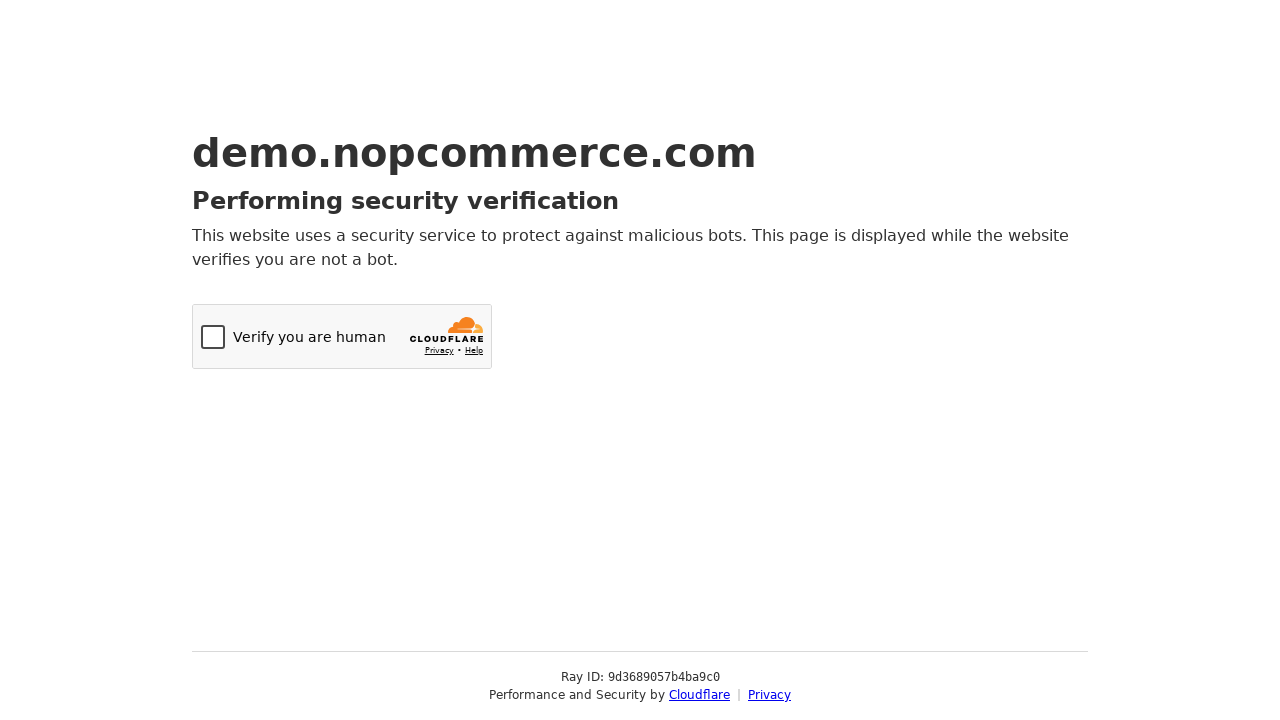